Tests double-click functionality on a W3Schools demo page by switching to an iframe and double-clicking a button that triggers a JavaScript function

Starting URL: https://www.w3schools.com/tags/tryit.asp?filename=tryhtml5_ev_ondblclick

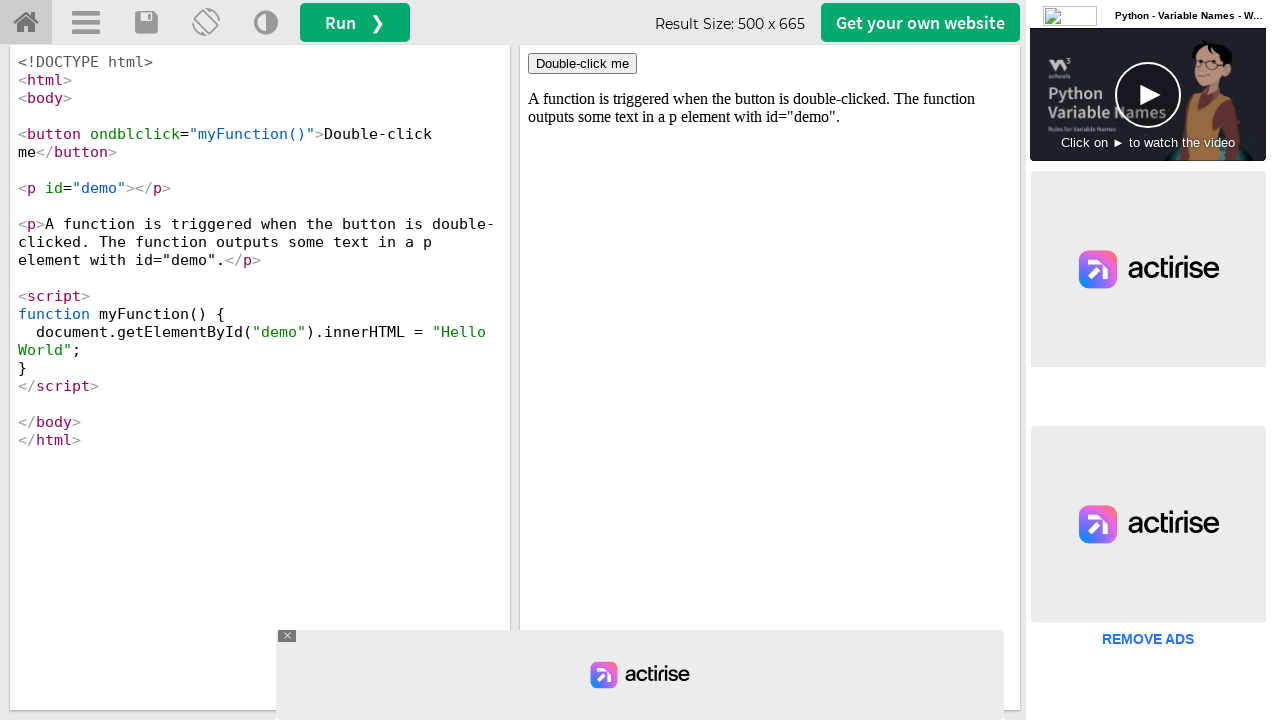

Located iframe#iframeResult containing the demo content
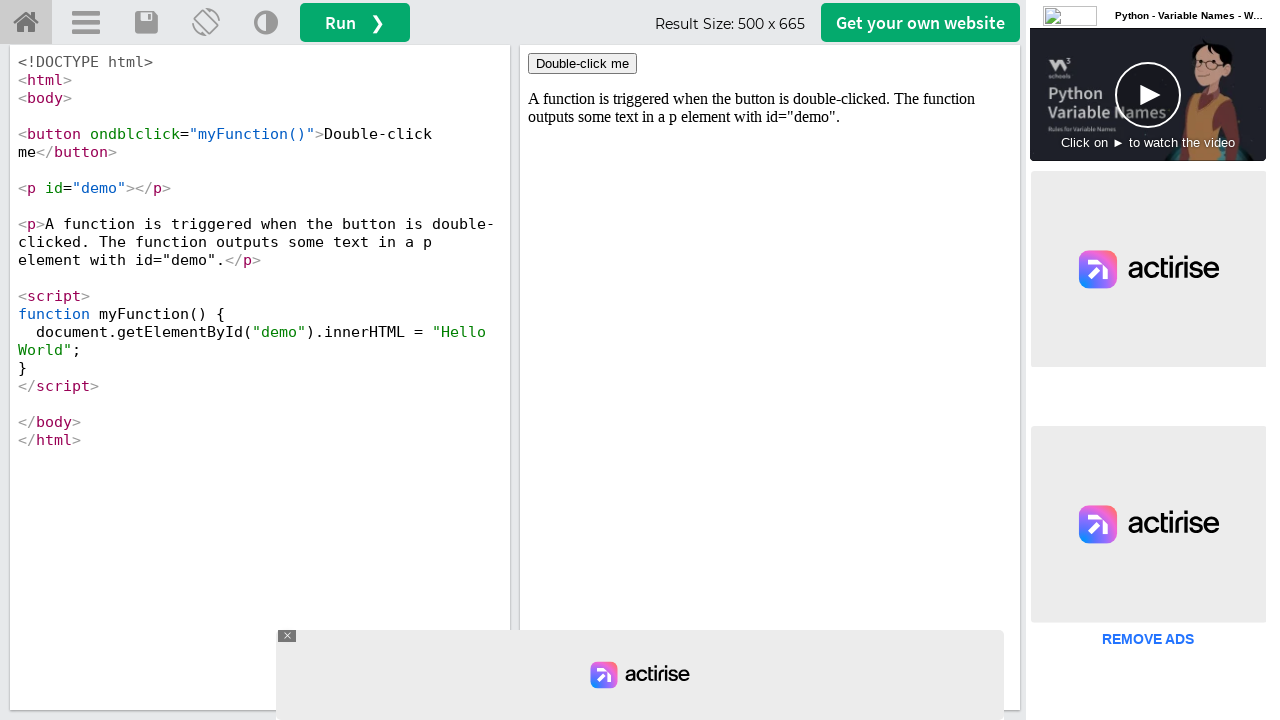

Double-clicked button with ondblclick='myFunction()' event handler at (582, 64) on iframe#iframeResult >> internal:control=enter-frame >> button[ondblclick='myFunc
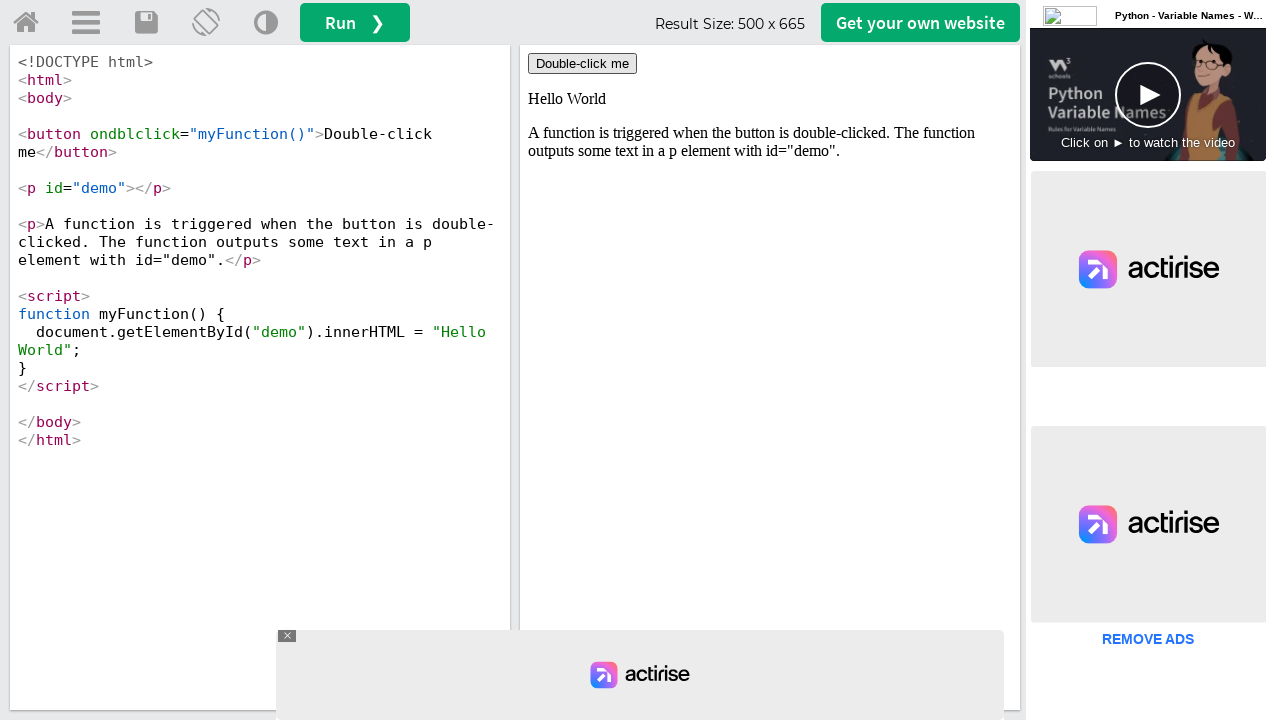

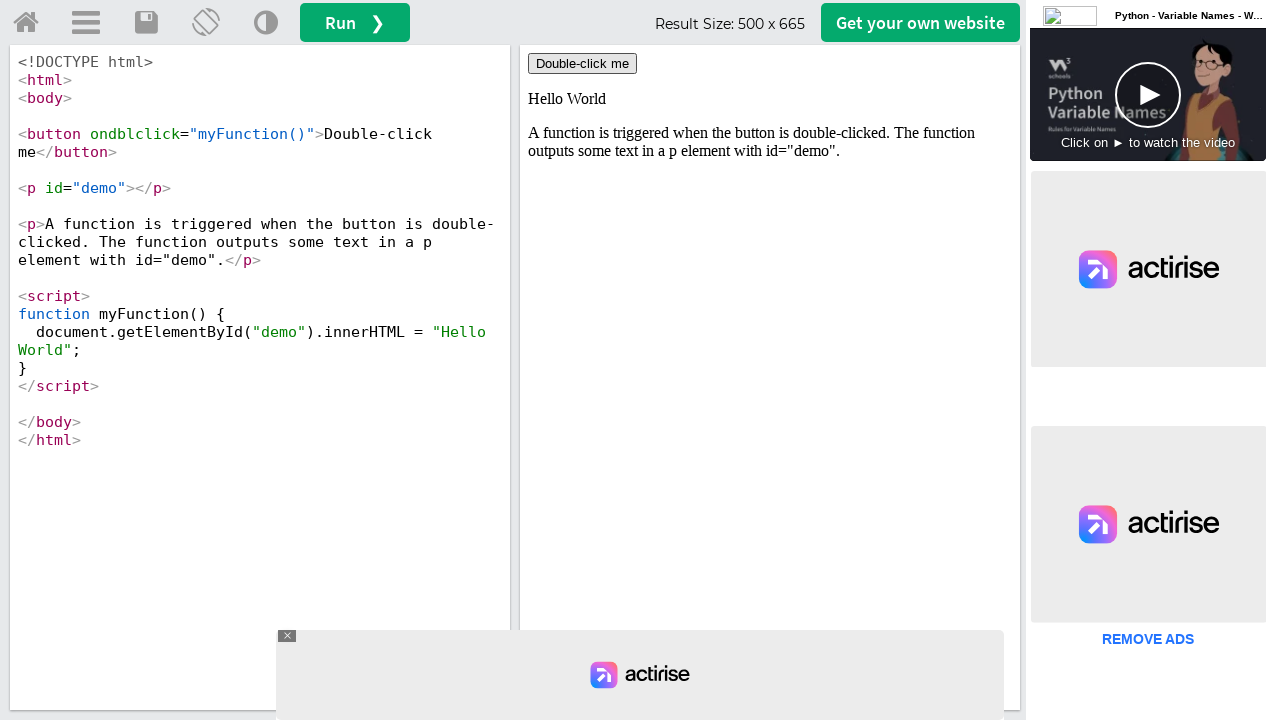